Tests registration form validation when City field is left blank, expecting error alert

Starting URL: http://automationbykrishna.com/#

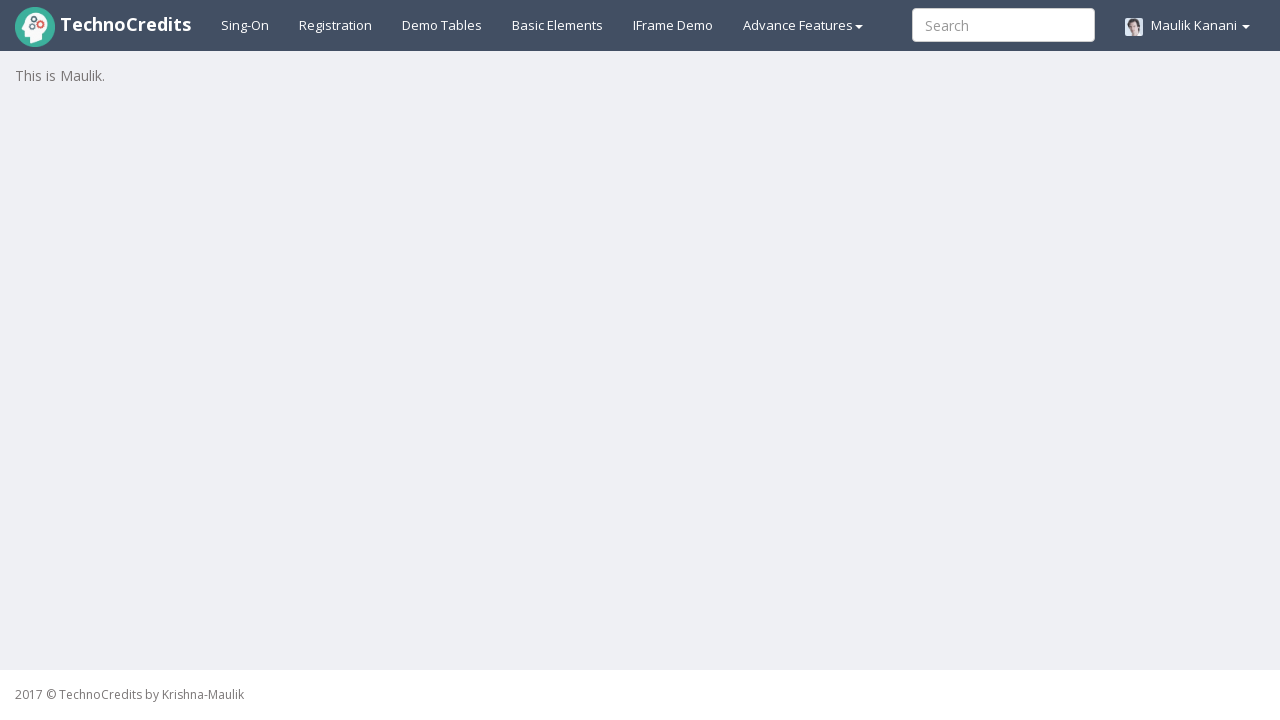

Clicked on registration link at (336, 25) on a#registration2
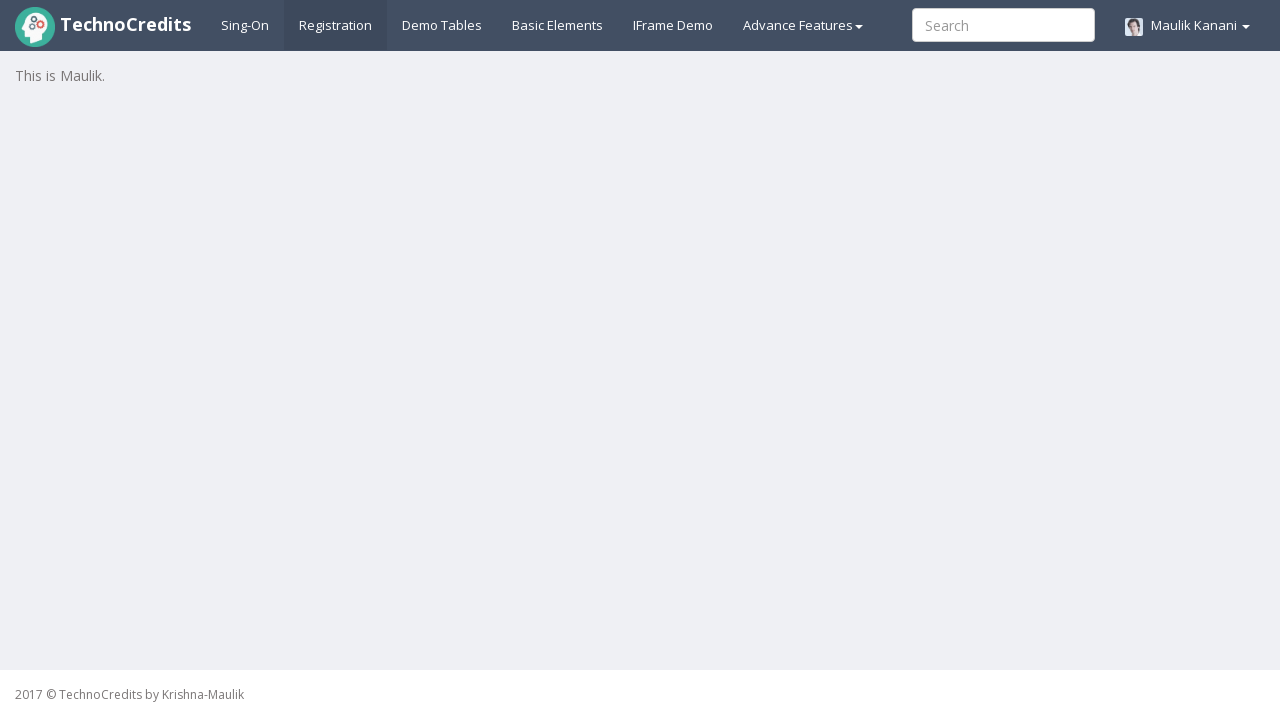

Filled Full Name field with 'Michael Brown' on input[placeholder='Full Name']
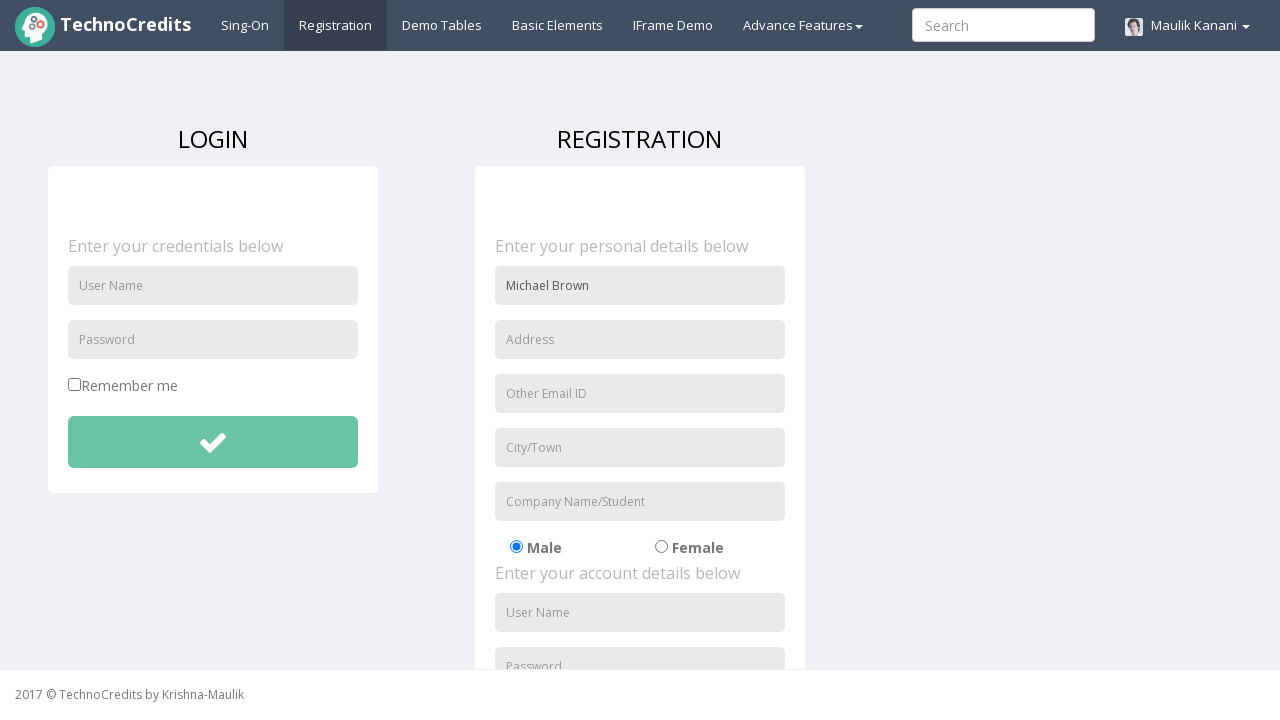

Filled Address field with '555 Elm Street' on input[placeholder='Address']
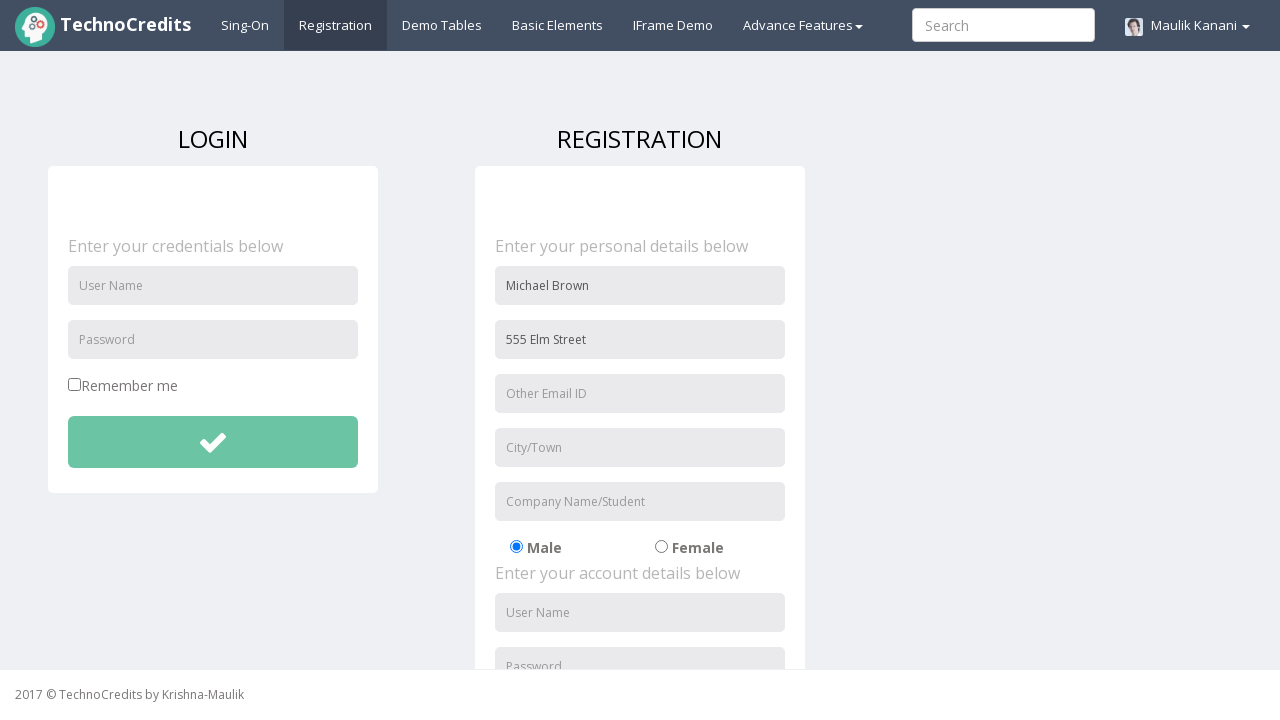

Filled Email field with 'michael.brown@example.com' on input[placeholder='Other Email ID']
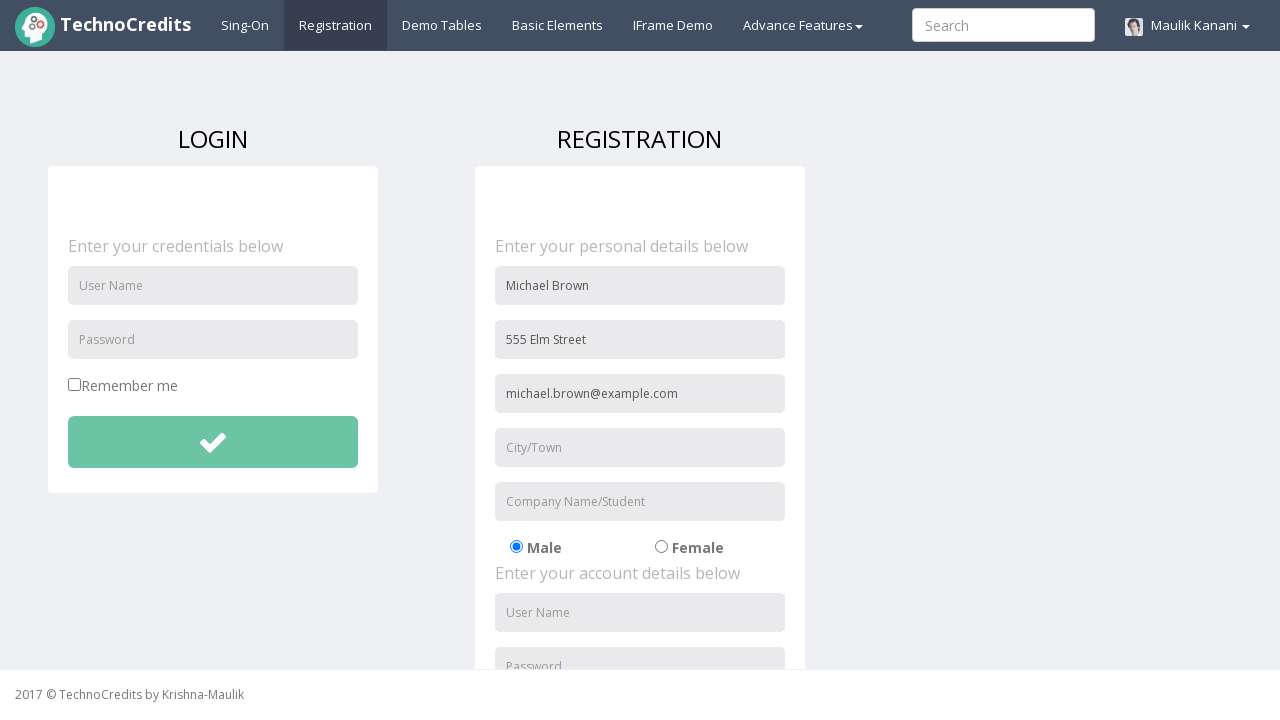

Filled Company Name field with 'StartupHub' (City field intentionally left blank) on input[placeholder='Company Name/Student']
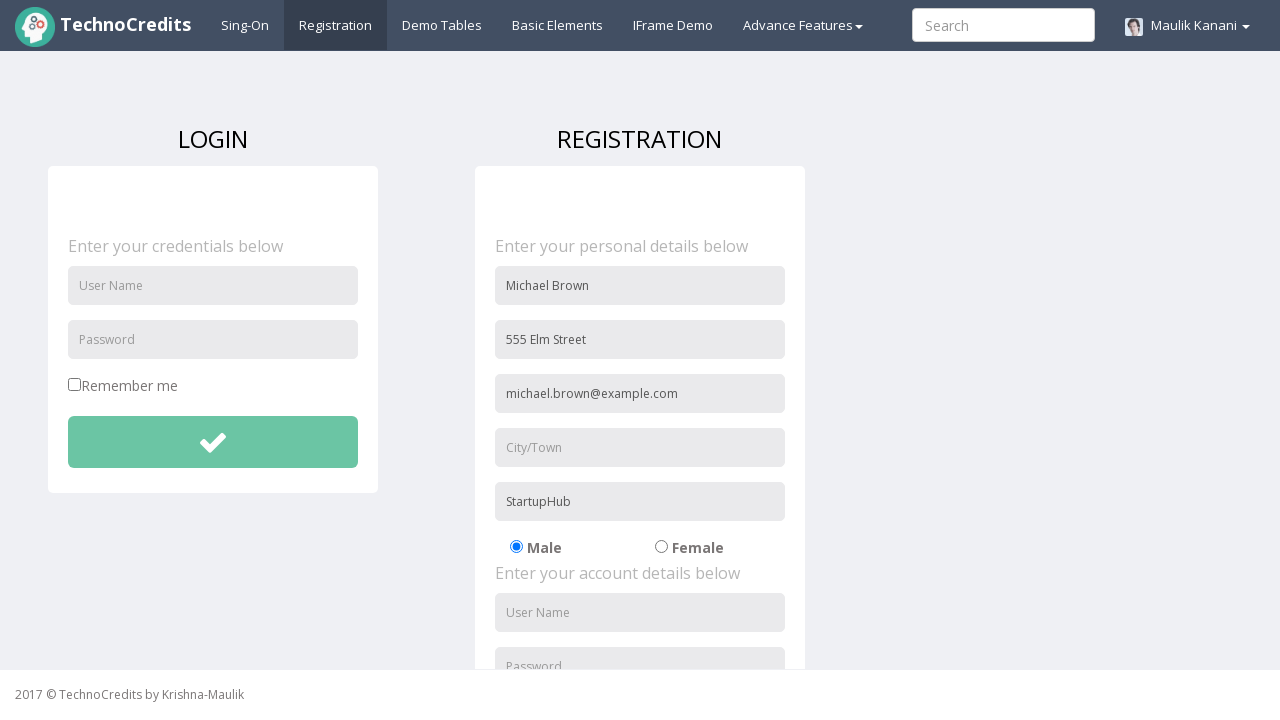

Selected radio button option at (661, 547) on label input#radio-02
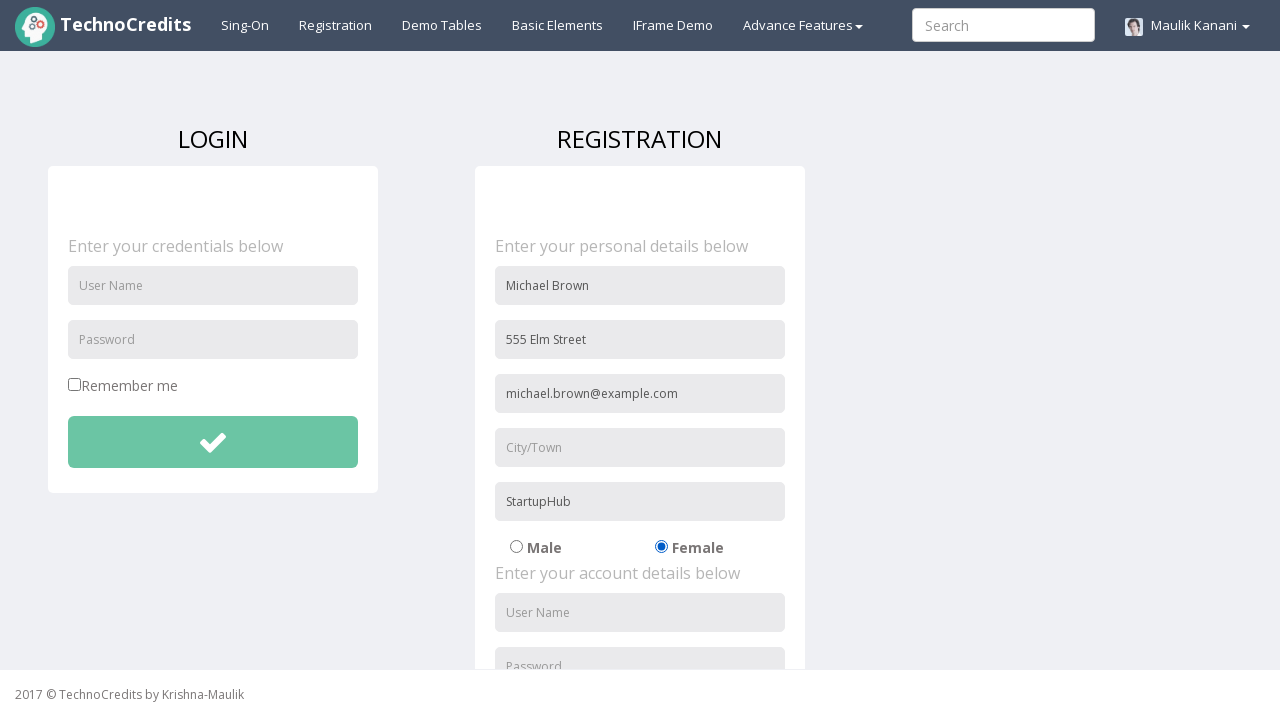

Filled Username field with 'michaelbrown' on input#usernameReg
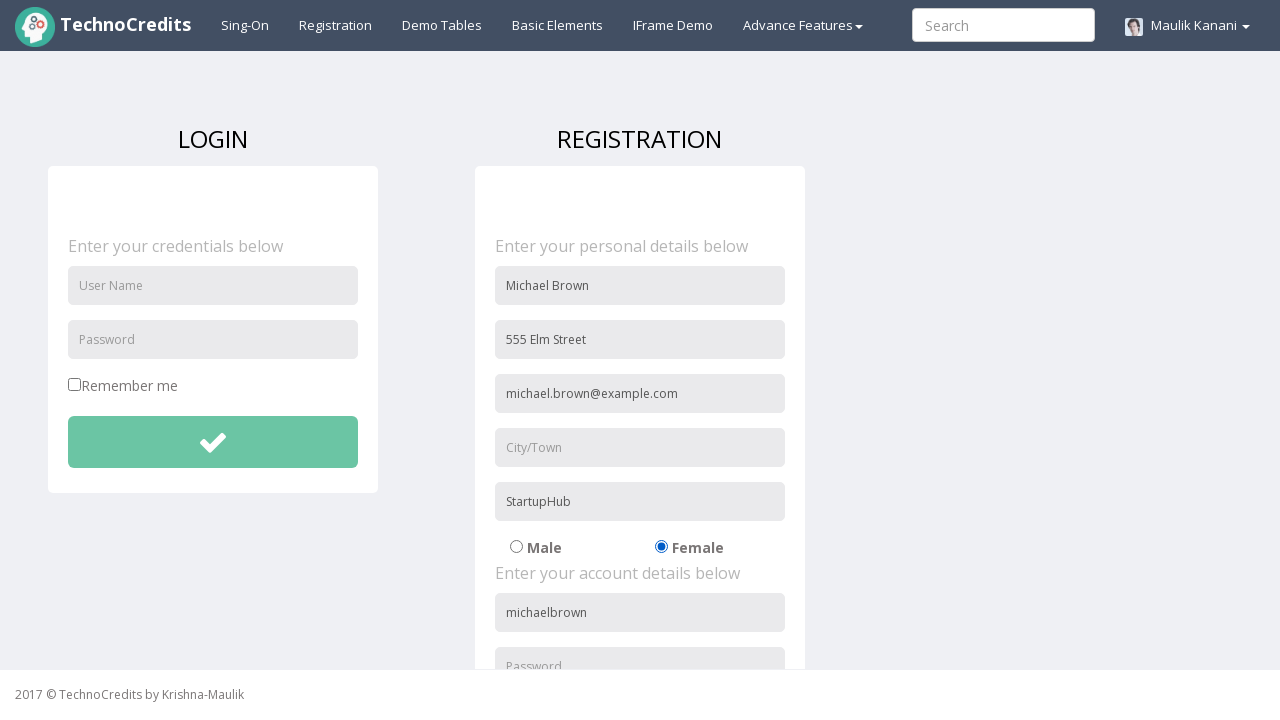

Filled Password field with 'mike1234' on input#passwordReg
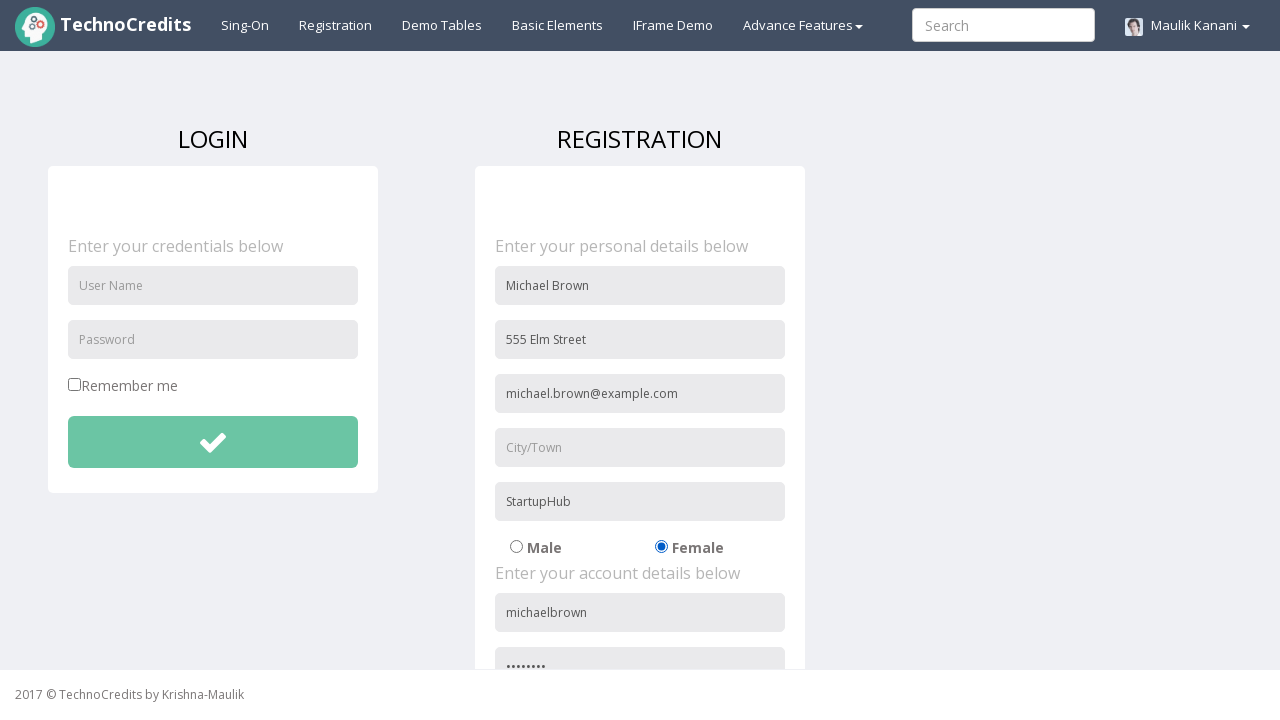

Filled Re-password field with 'mike1234' on input#repasswordReg
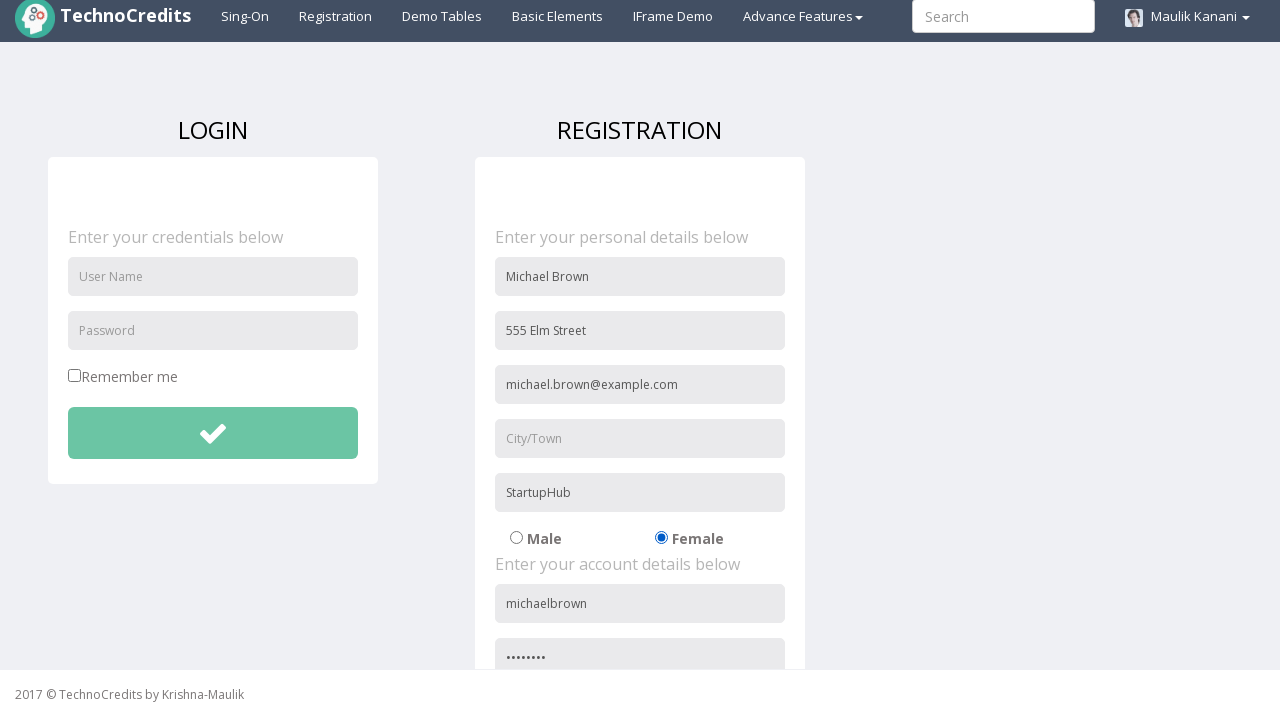

Checked agreement checkbox at (481, 601) on input#signupAgreement
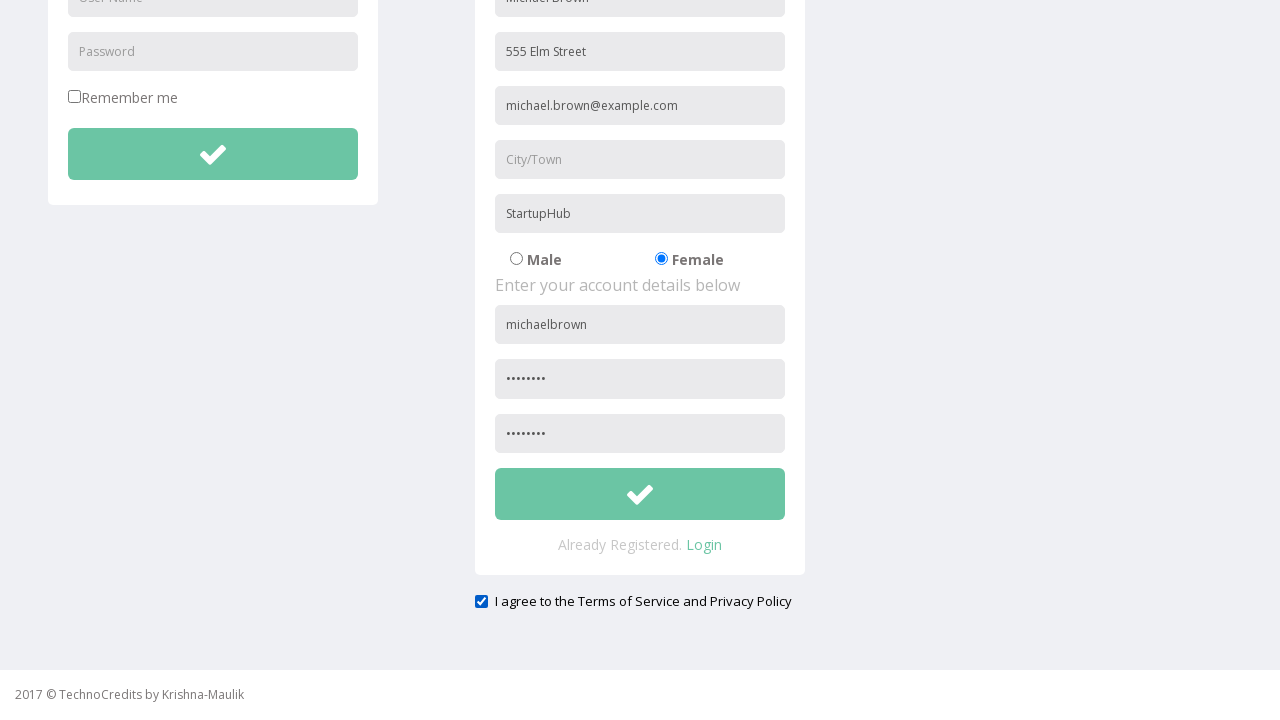

Clicked Sign Up button to submit form at (640, 494) on button#btnsubmitsignUp
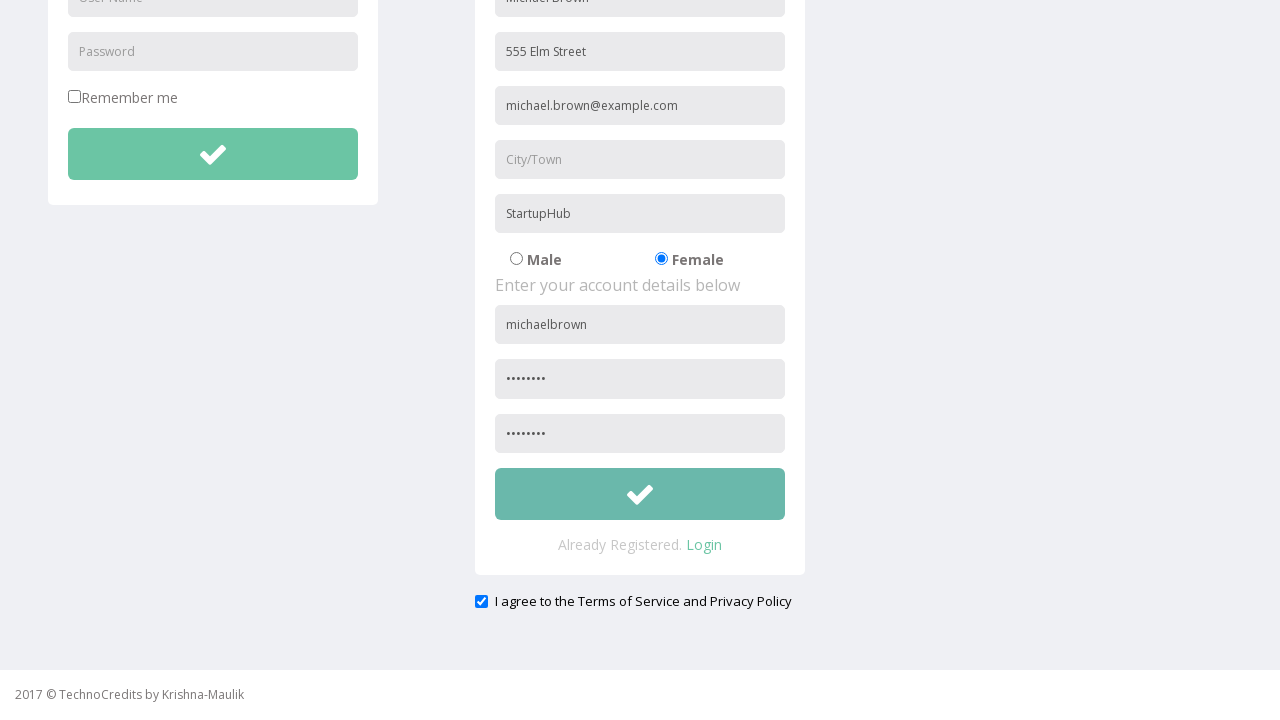

Error alert appeared due to blank City field and was accepted
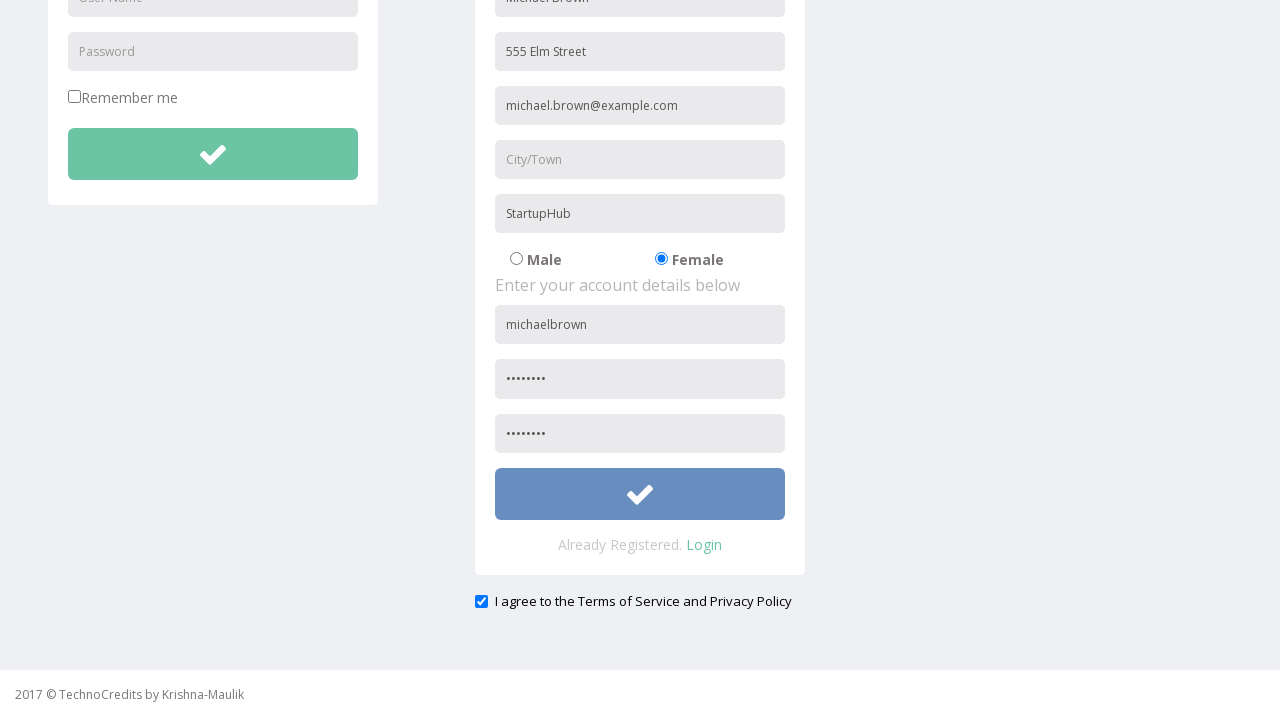

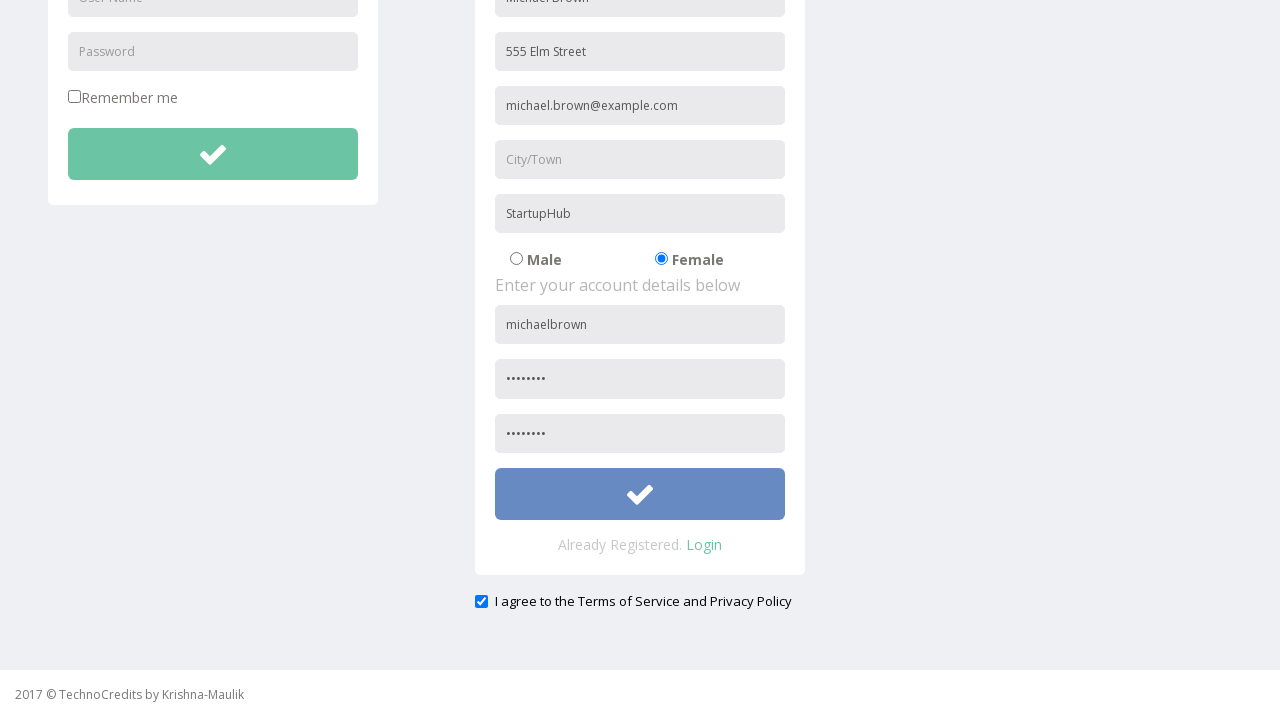